Tests XPath sibling and parent traversal locator strategies by finding button elements in the header using following-sibling and parent axis navigation

Starting URL: https://rahulshettyacademy.com/AutomationPractice/

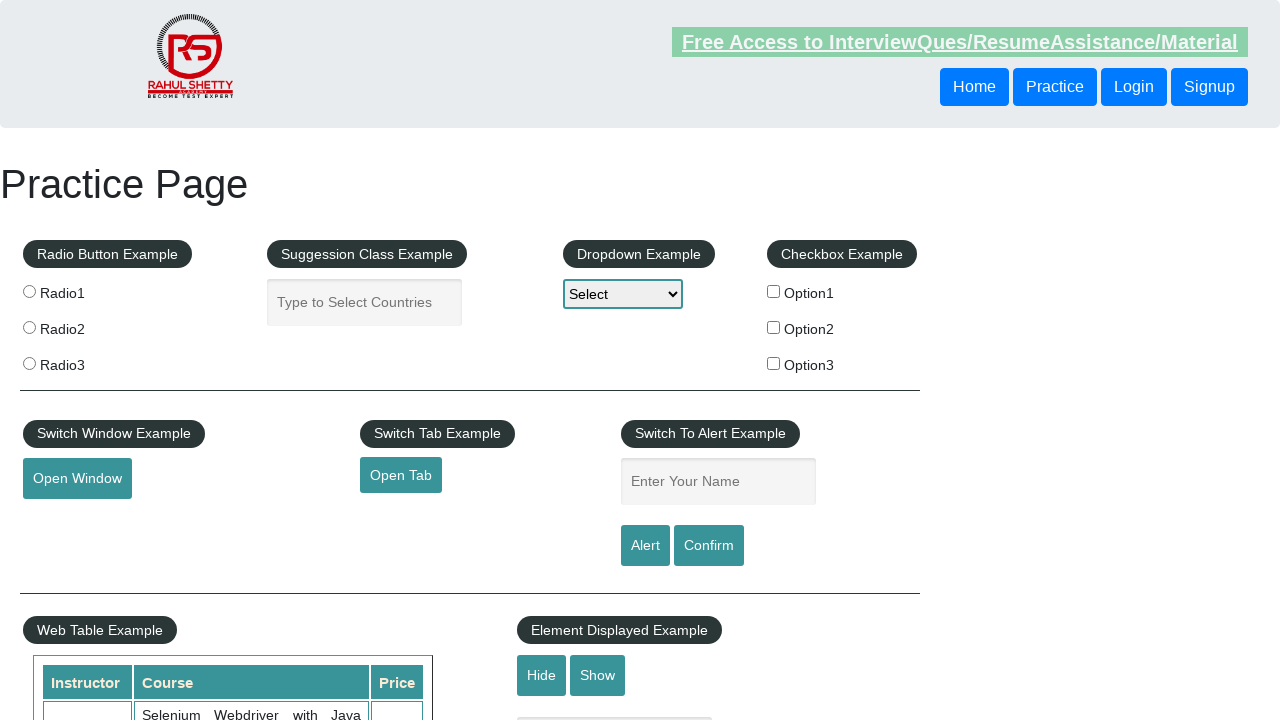

Located button element using following-sibling XPath axis from first button in header
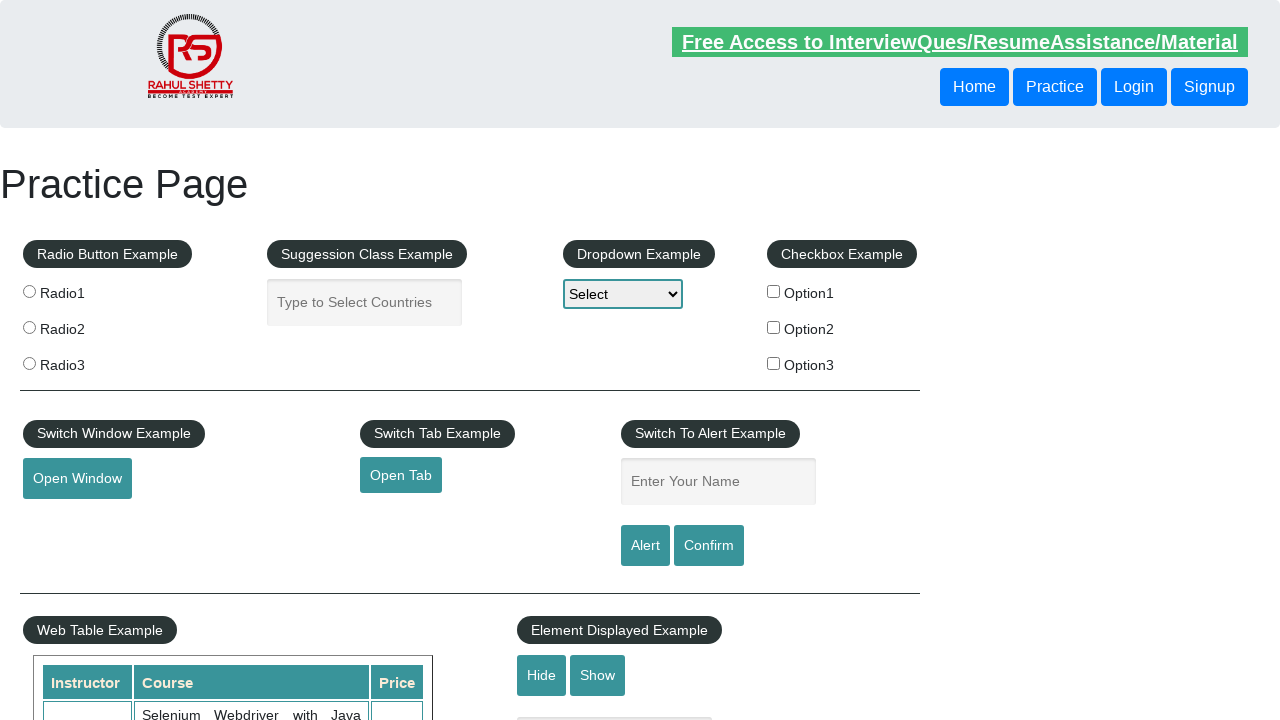

Retrieved text content from sibling button: 'Login'
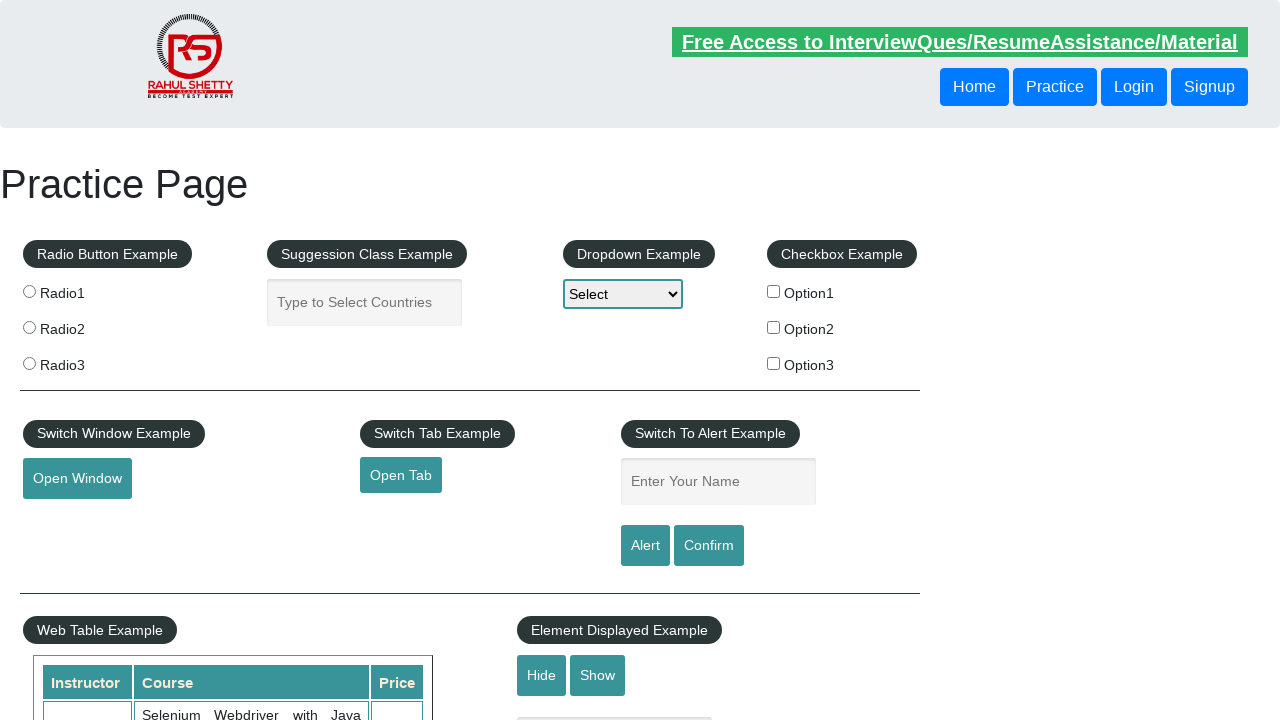

Printed button1 text: Login
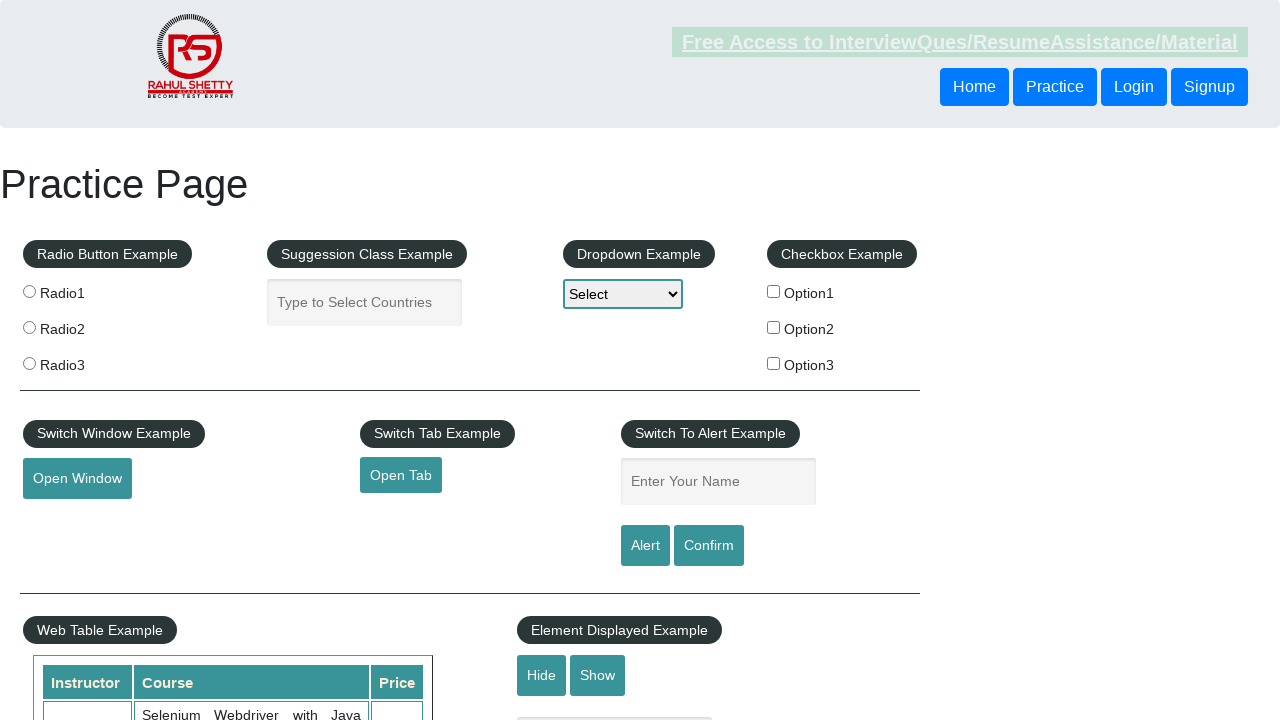

Retrieved text content from button using parent axis XPath traversal: 'Login'
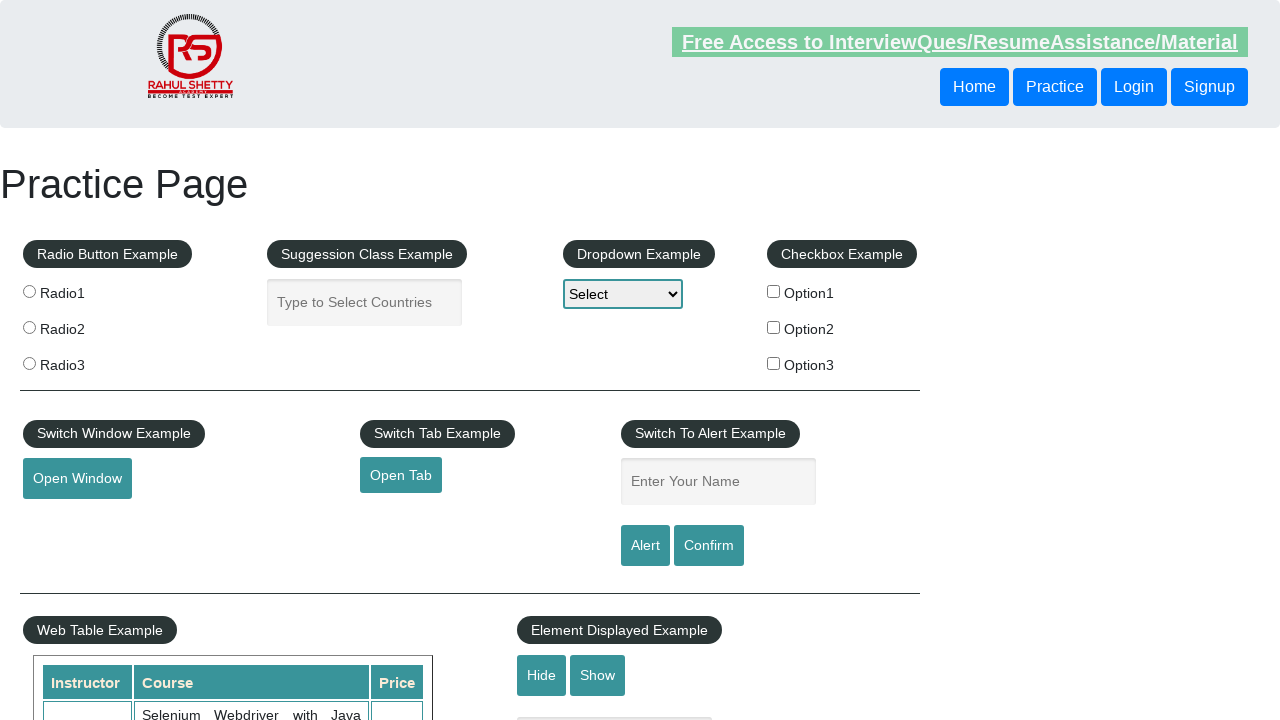

Printed button2 text: Login
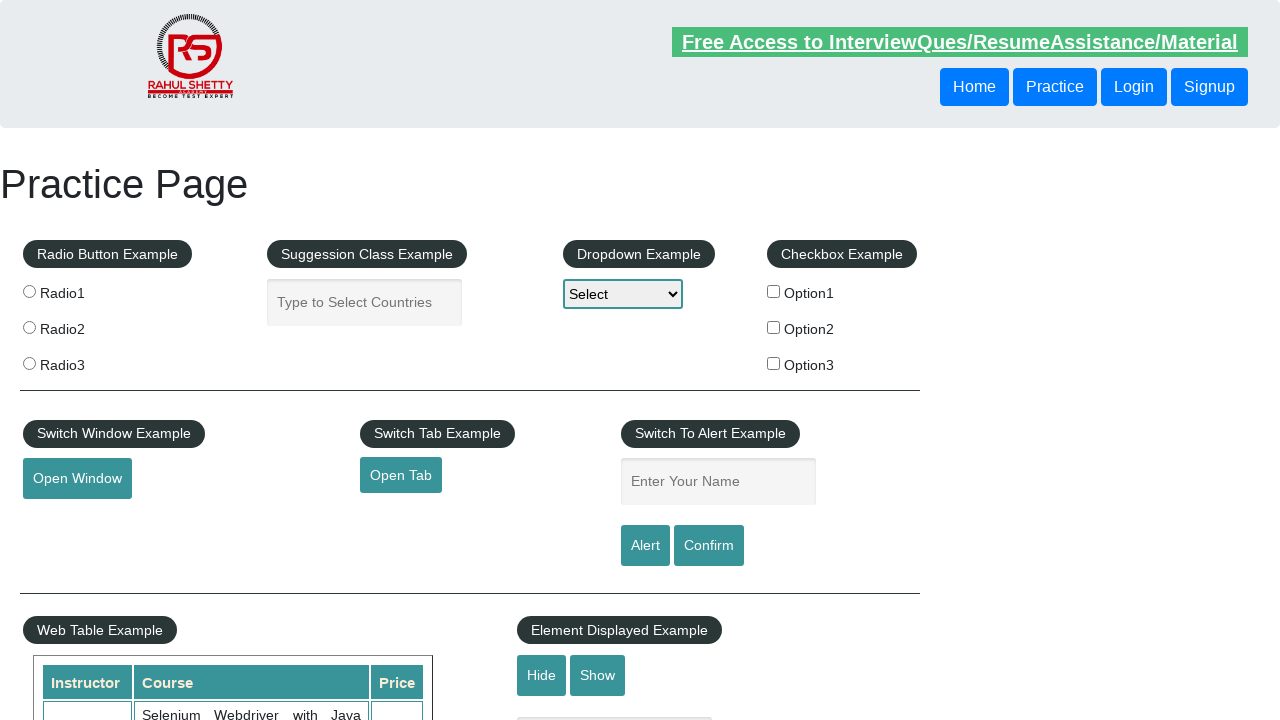

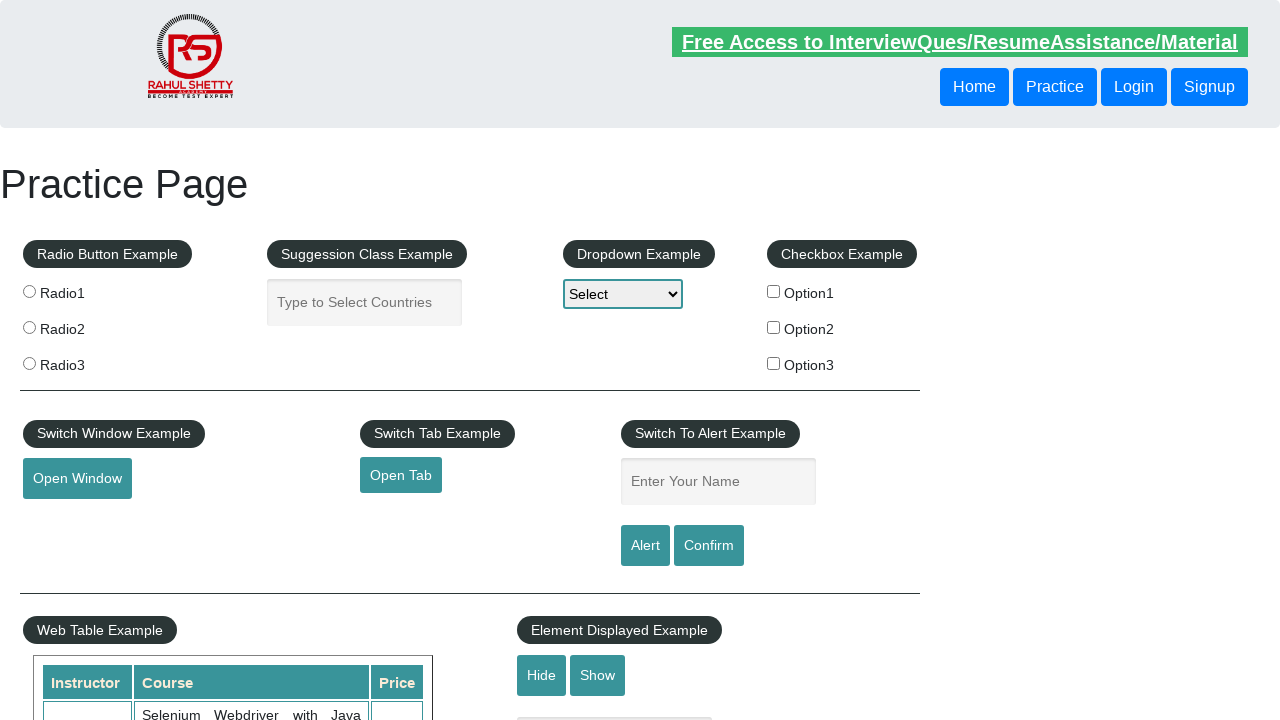